Verifies that the navigation element contains links to all required pages (index, hitta-hit, personal).

Starting URL: https://ntig-uppsala.github.io/Frisor-Saxe/index.html

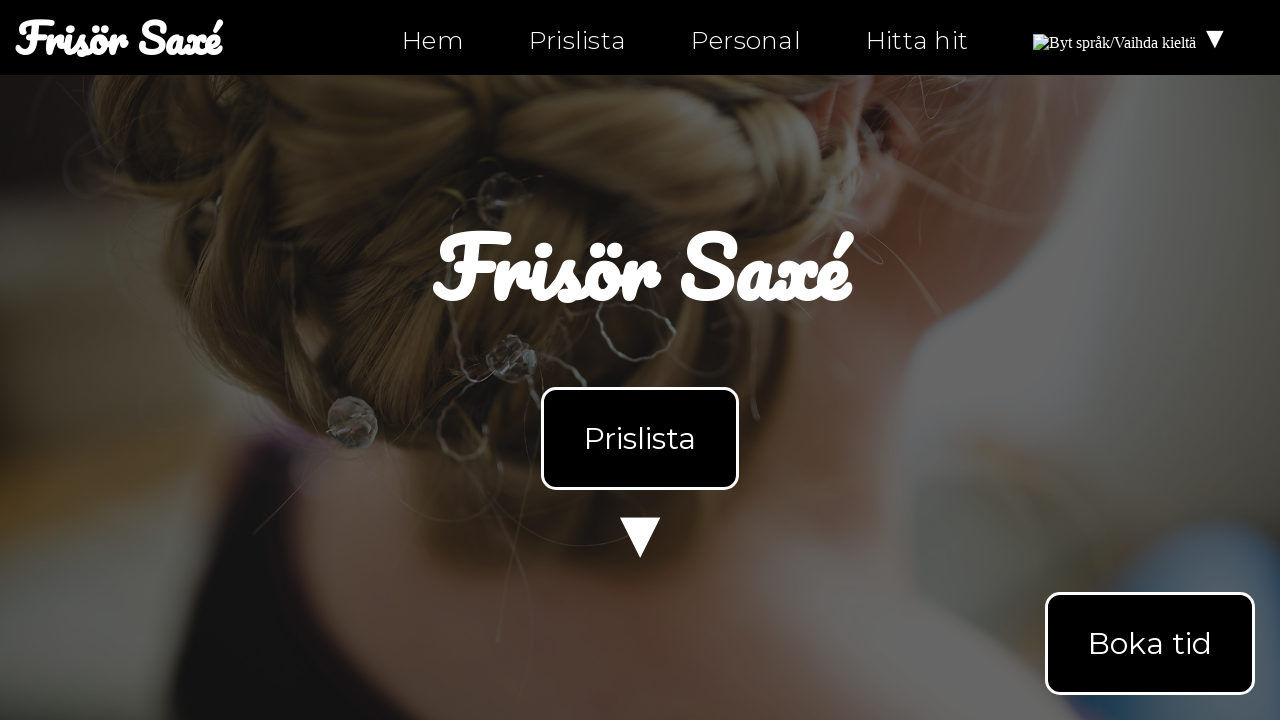

Navigation element loaded on index.html
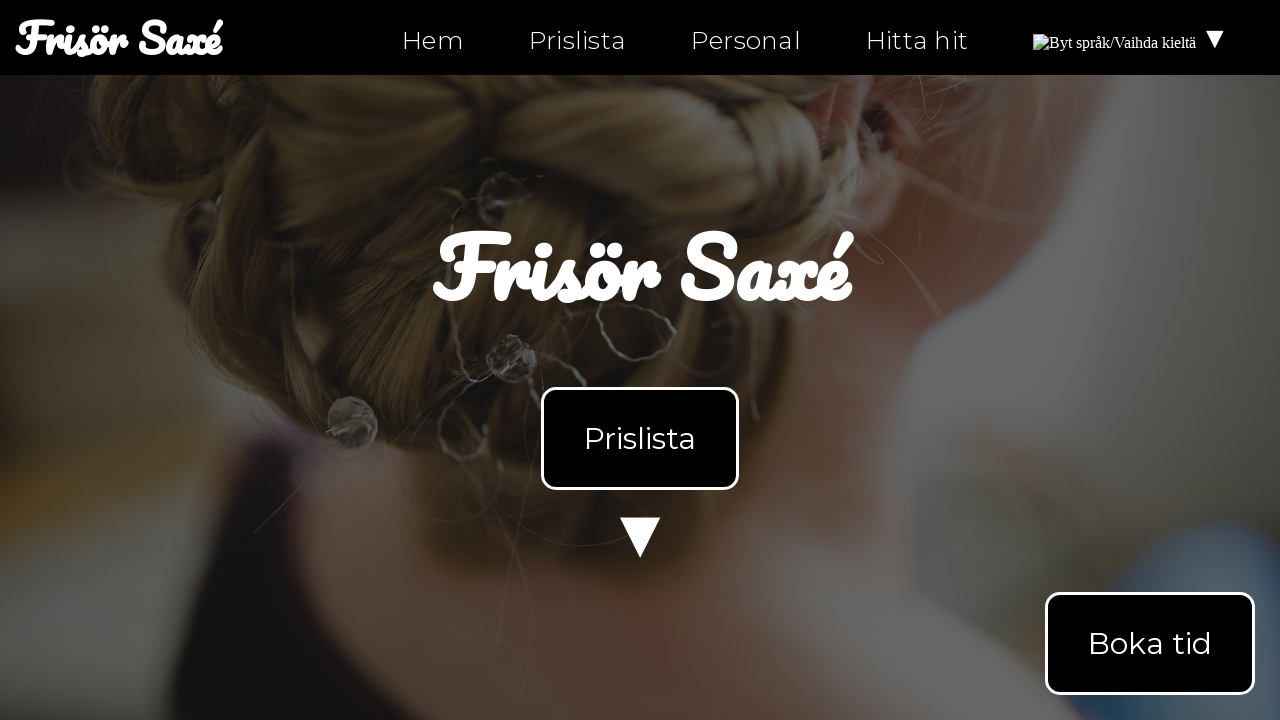

Retrieved all navigation links from index.html
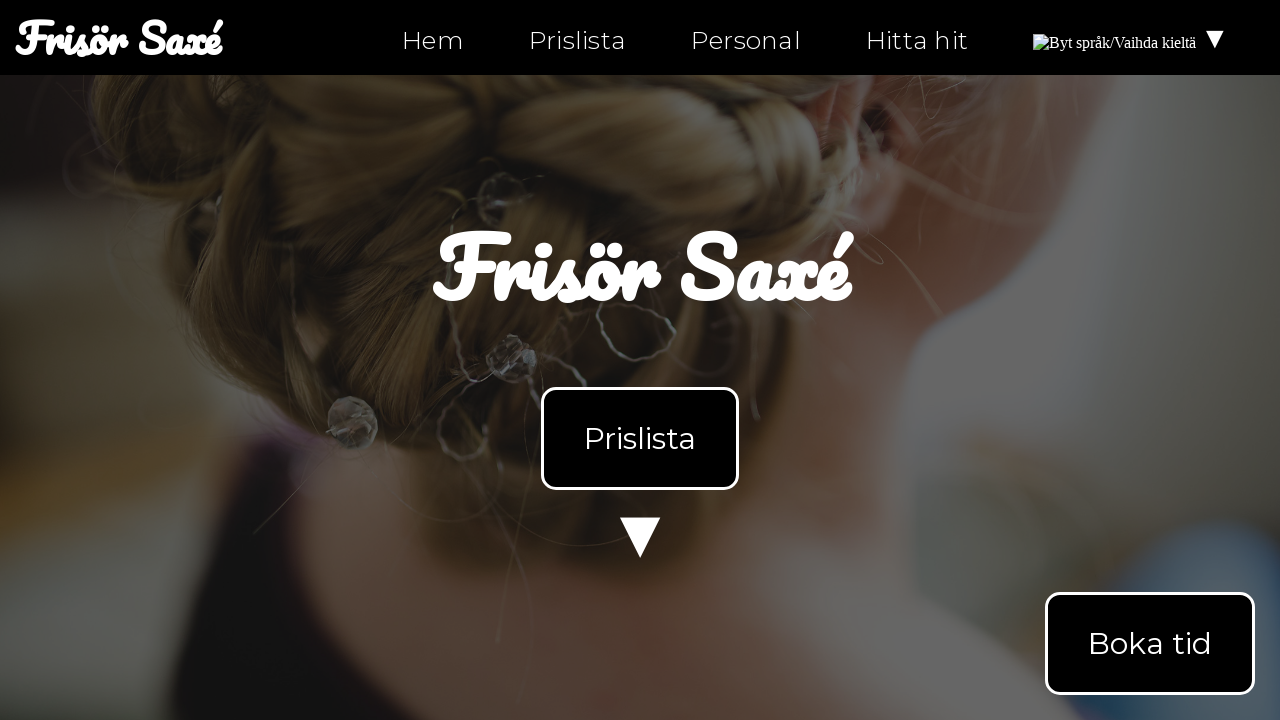

Extracted href attributes from navigation links
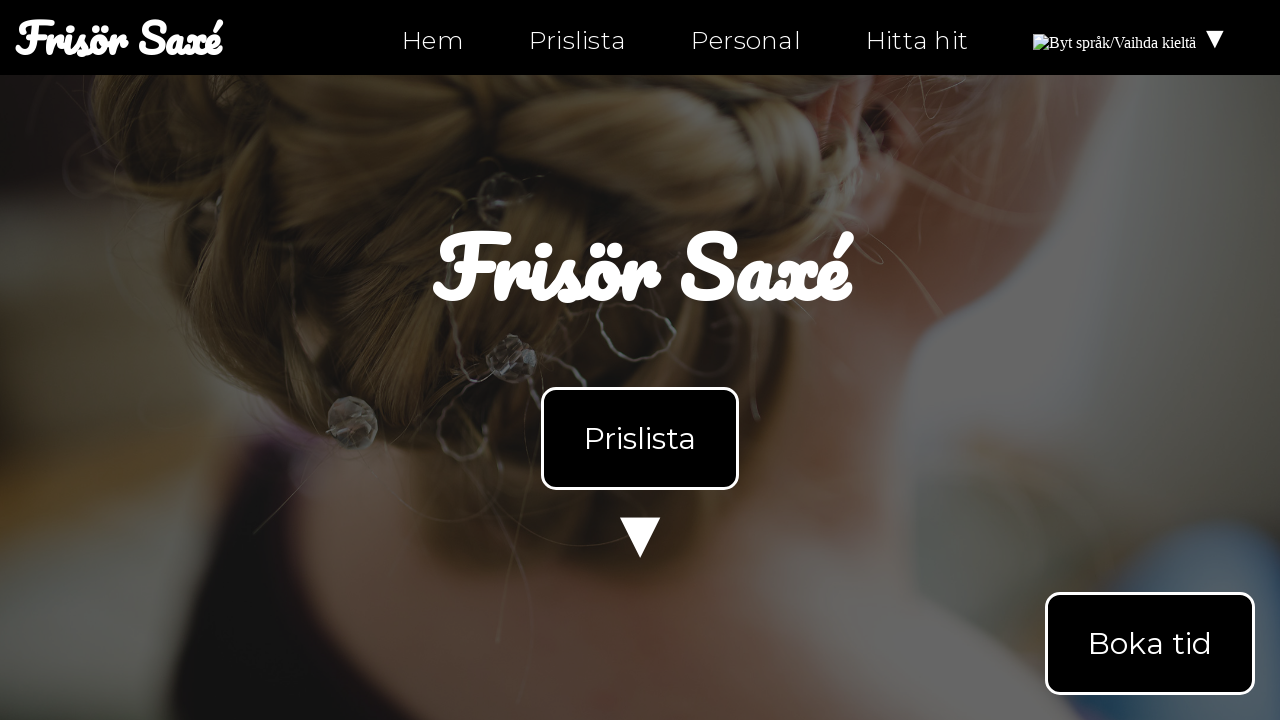

Verified index.html link exists in navigation
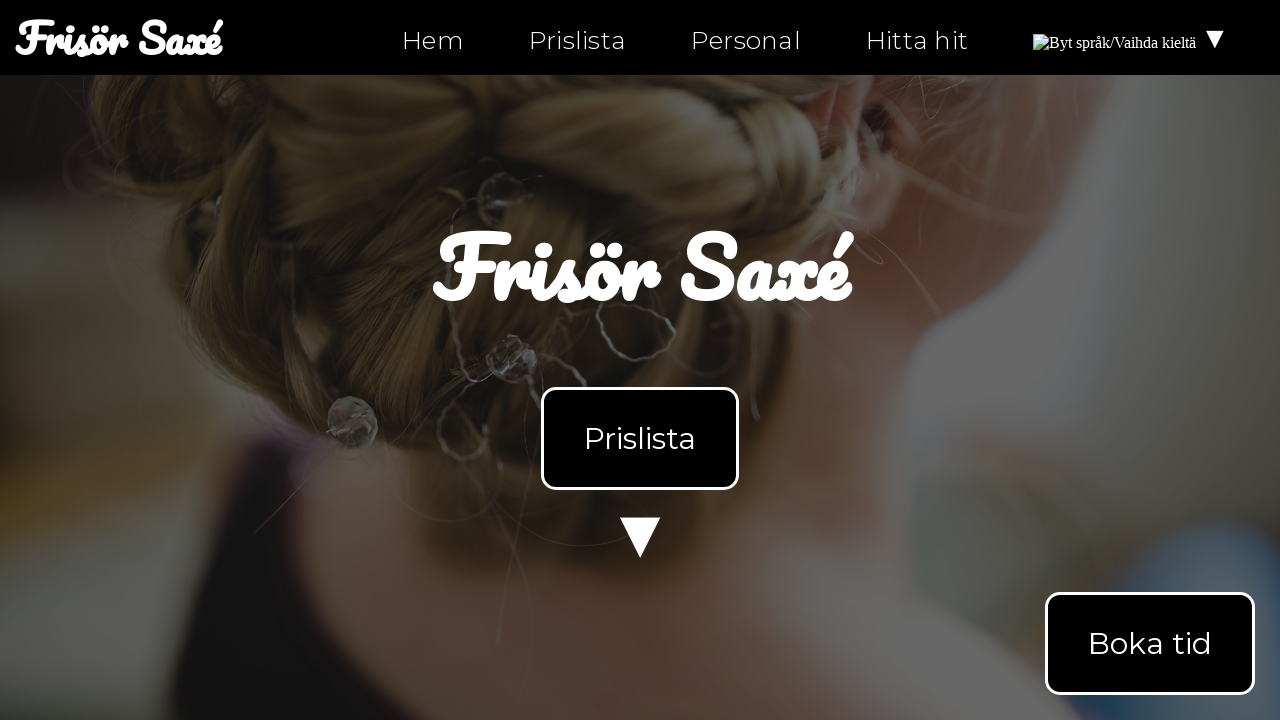

Verified hitta-hit.html link exists in navigation
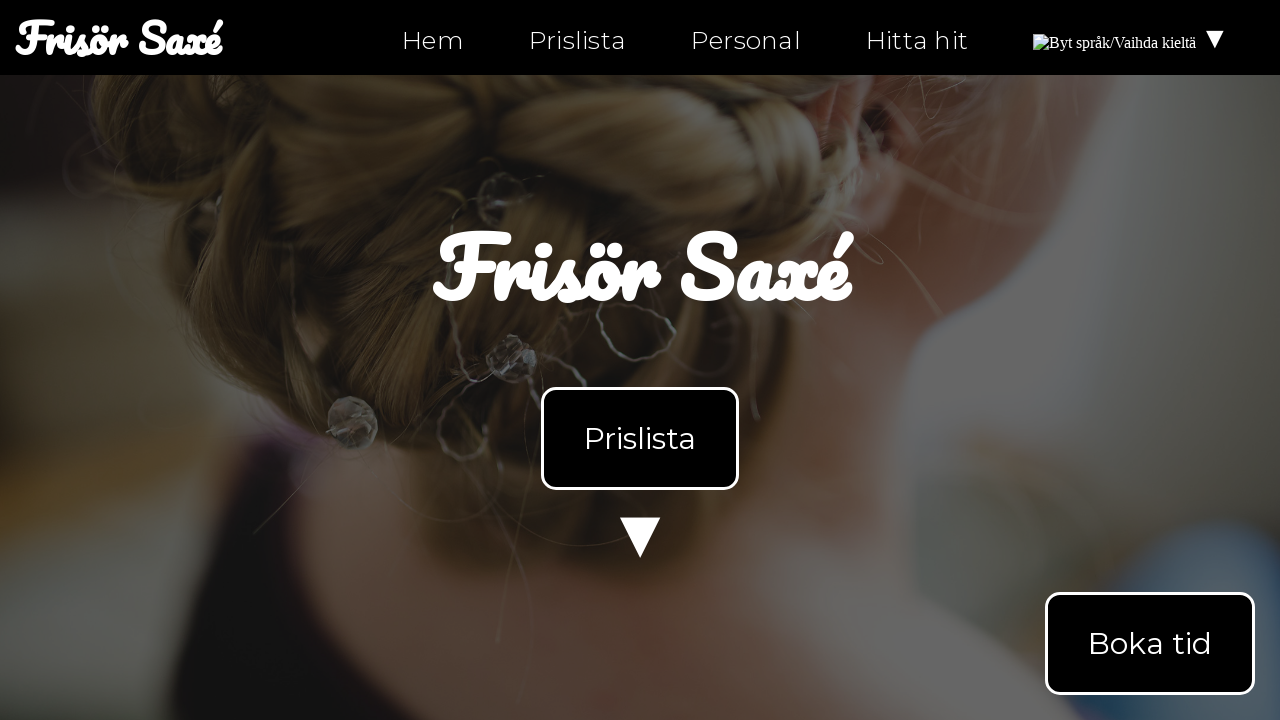

Verified personal.html link exists in navigation
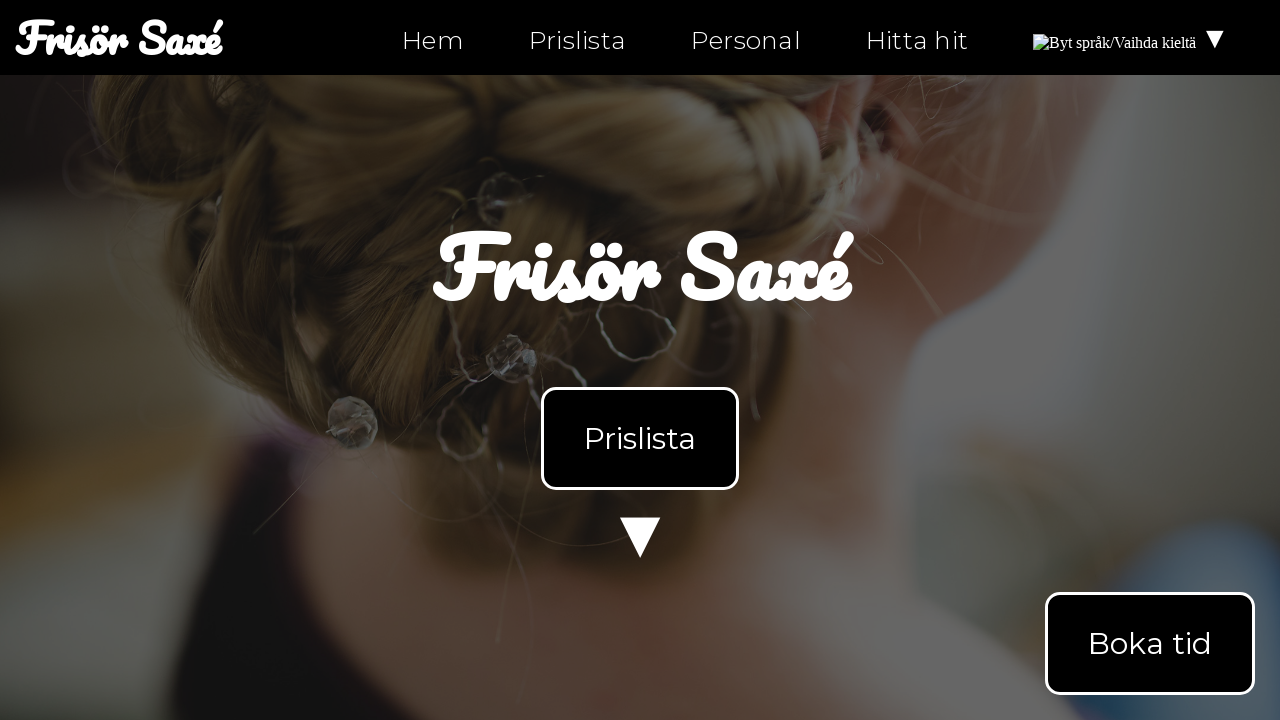

Navigated to personal.html
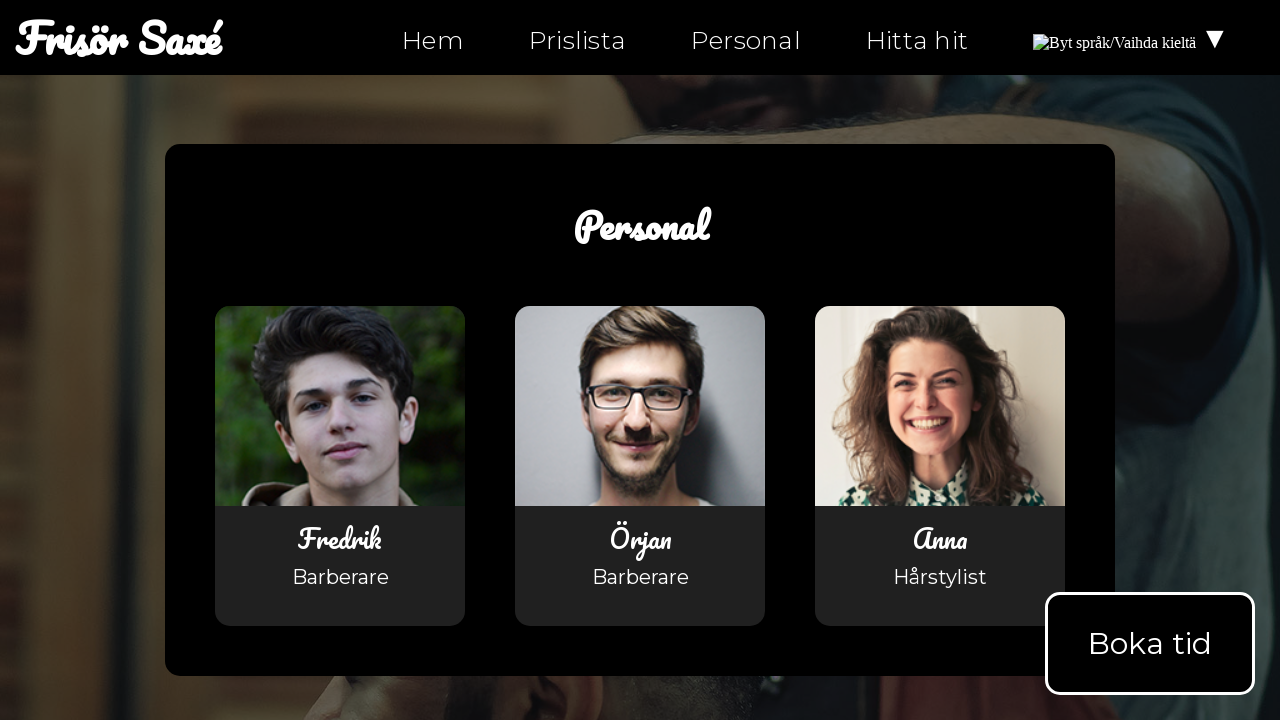

Retrieved all navigation links from personal.html
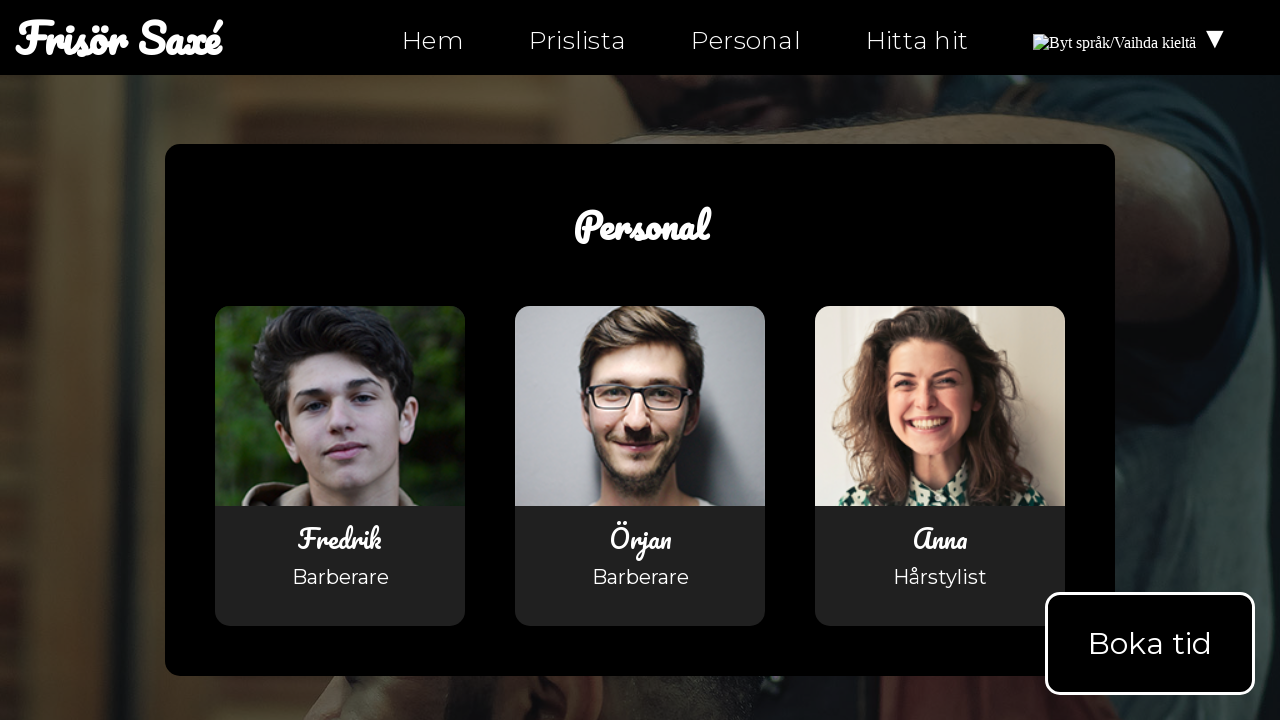

Extracted href attributes from navigation links on personal.html
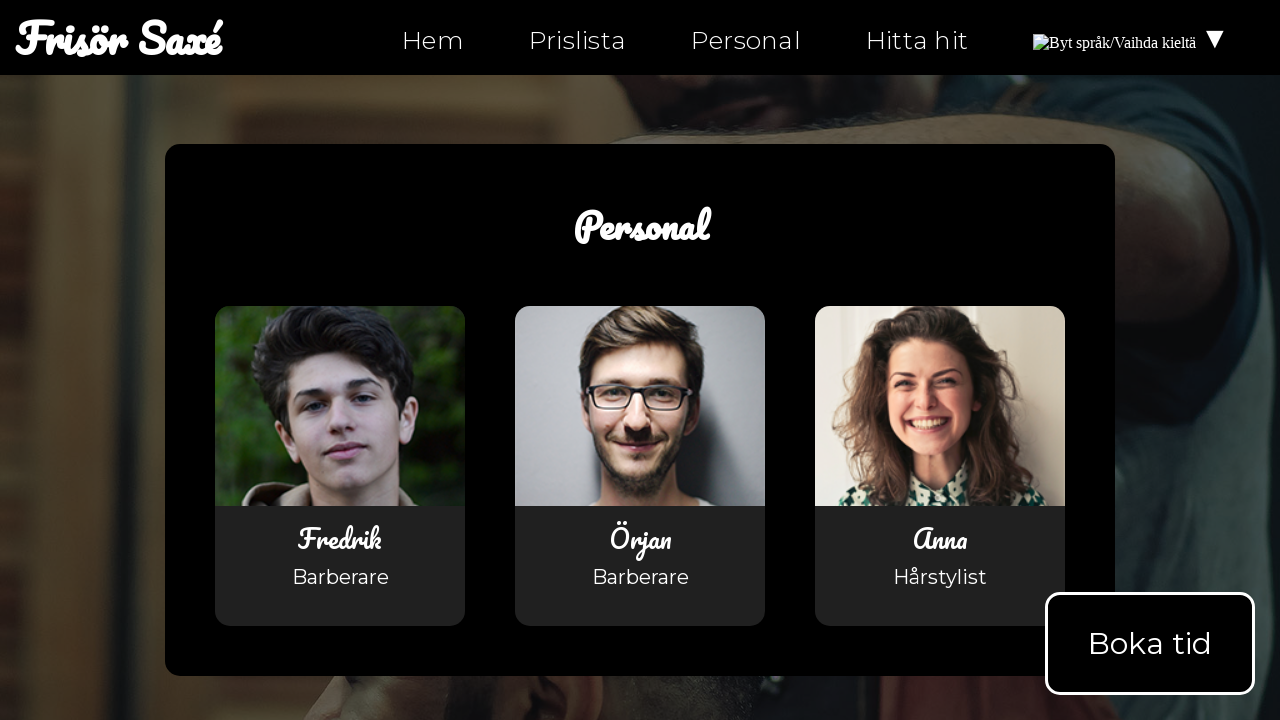

Verified index.html link exists in navigation on personal.html
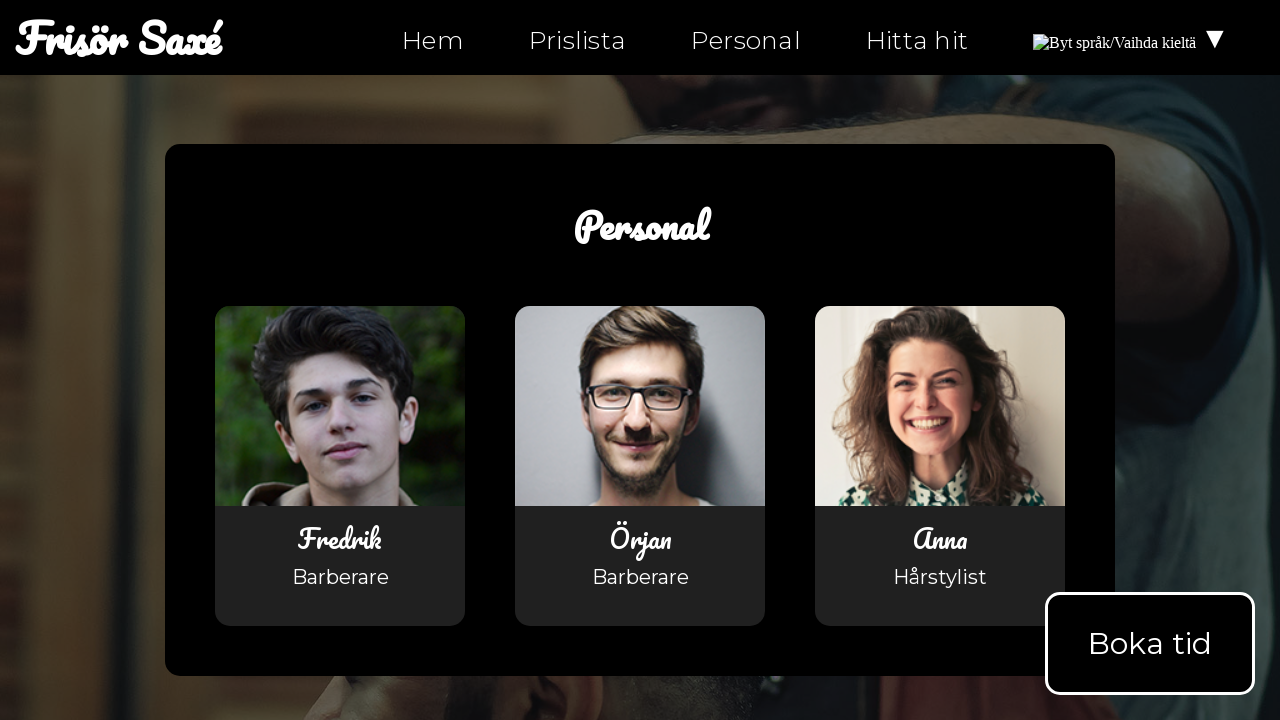

Navigated to hitta-hit.html
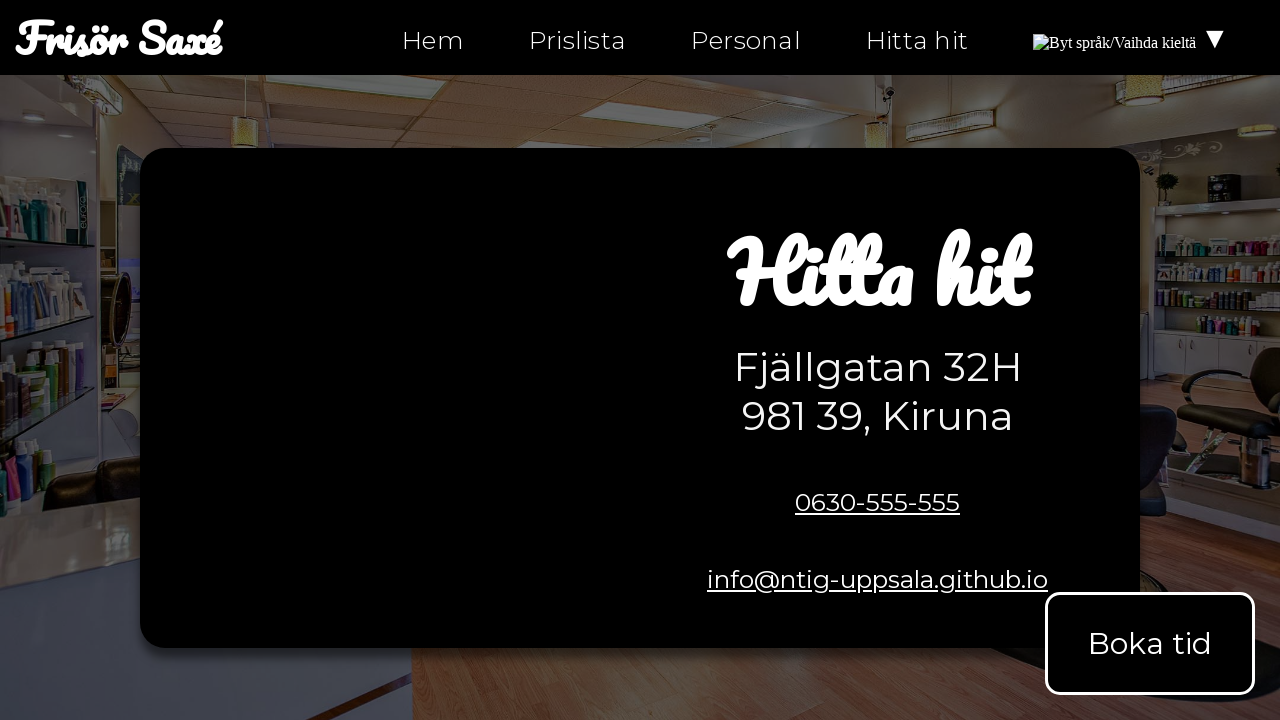

Retrieved all navigation links from hitta-hit.html
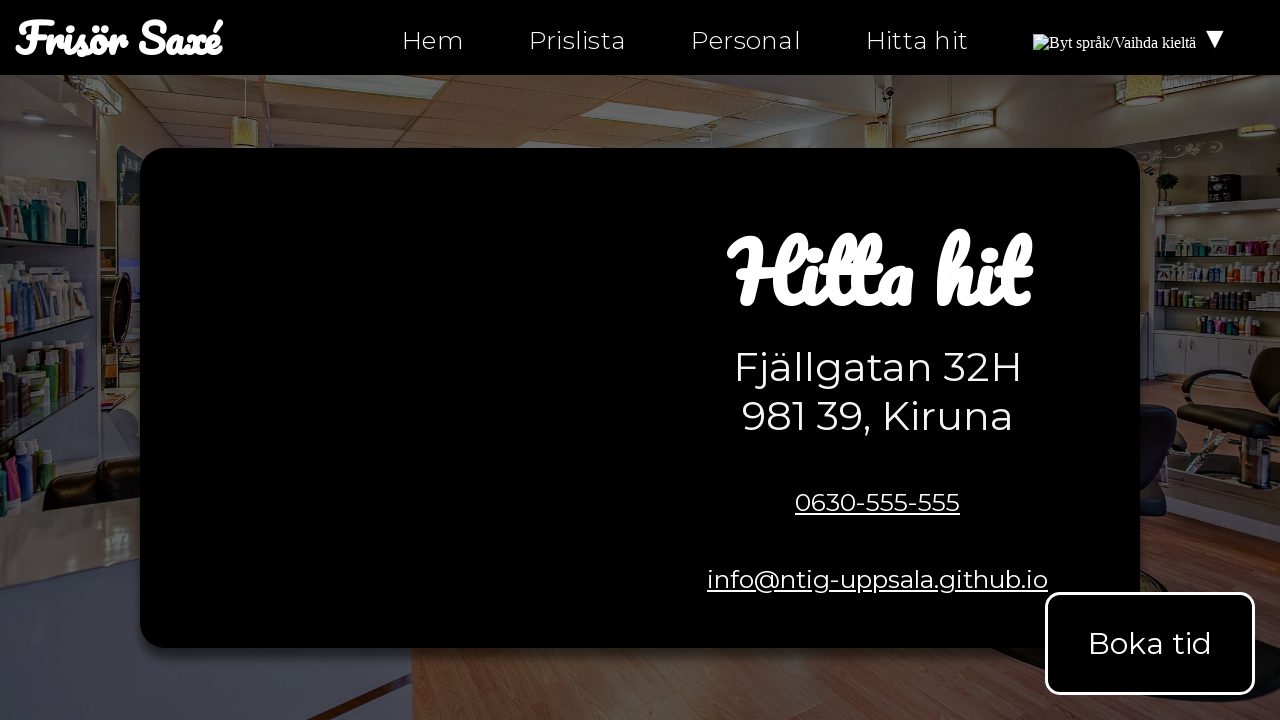

Extracted href attributes from navigation links on hitta-hit.html
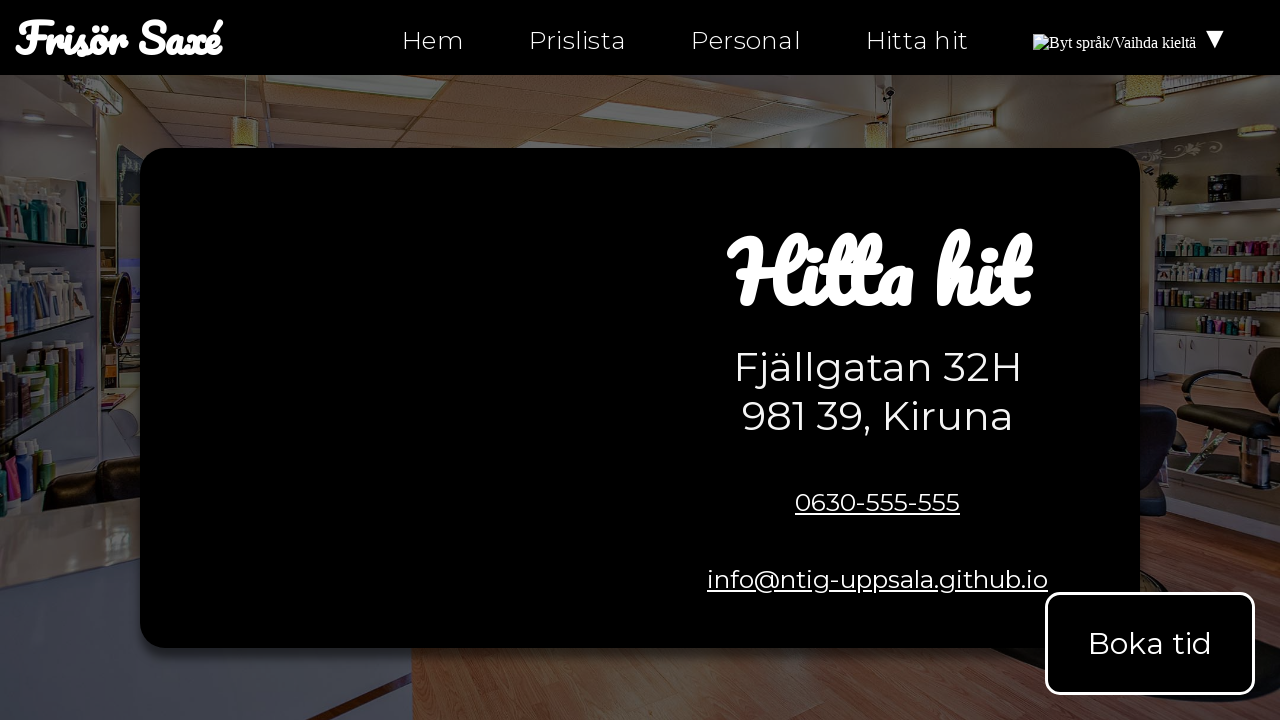

Verified personal.html link exists in navigation on hitta-hit.html
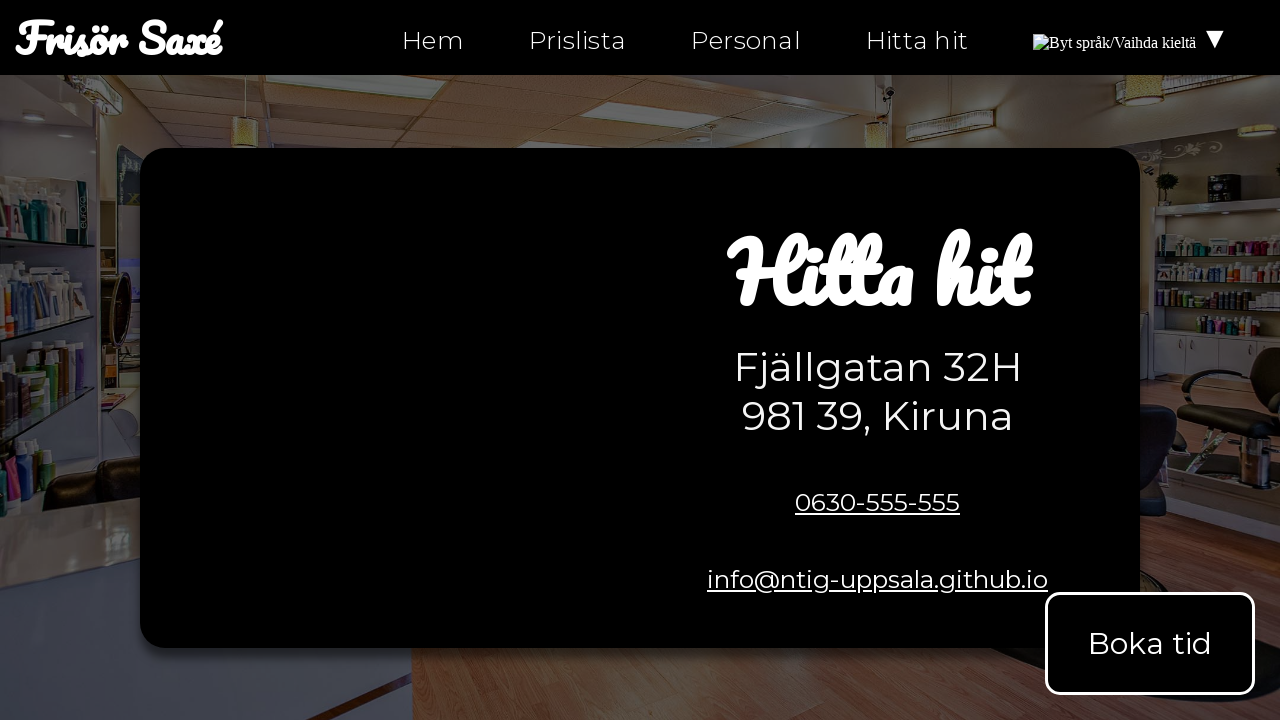

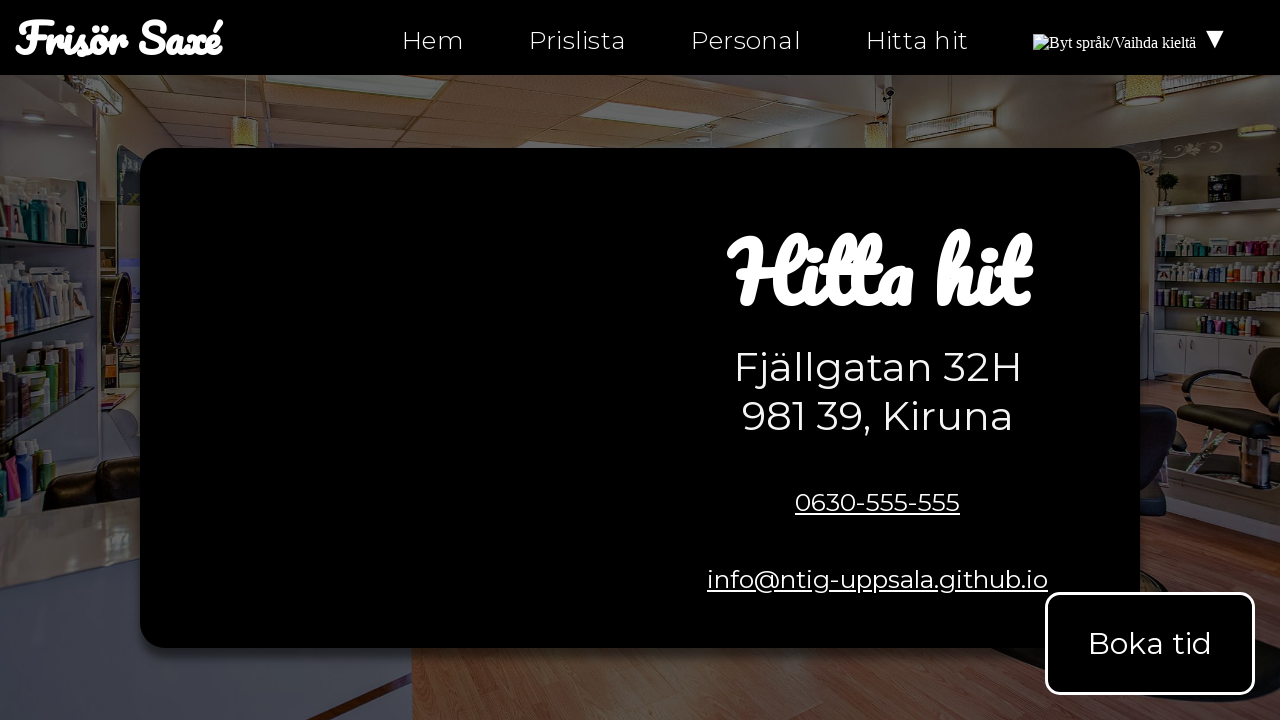